Navigates to Mount Sinai Health System website and verifies the page title matches the expected value

Starting URL: https://www.mountsinai.org/

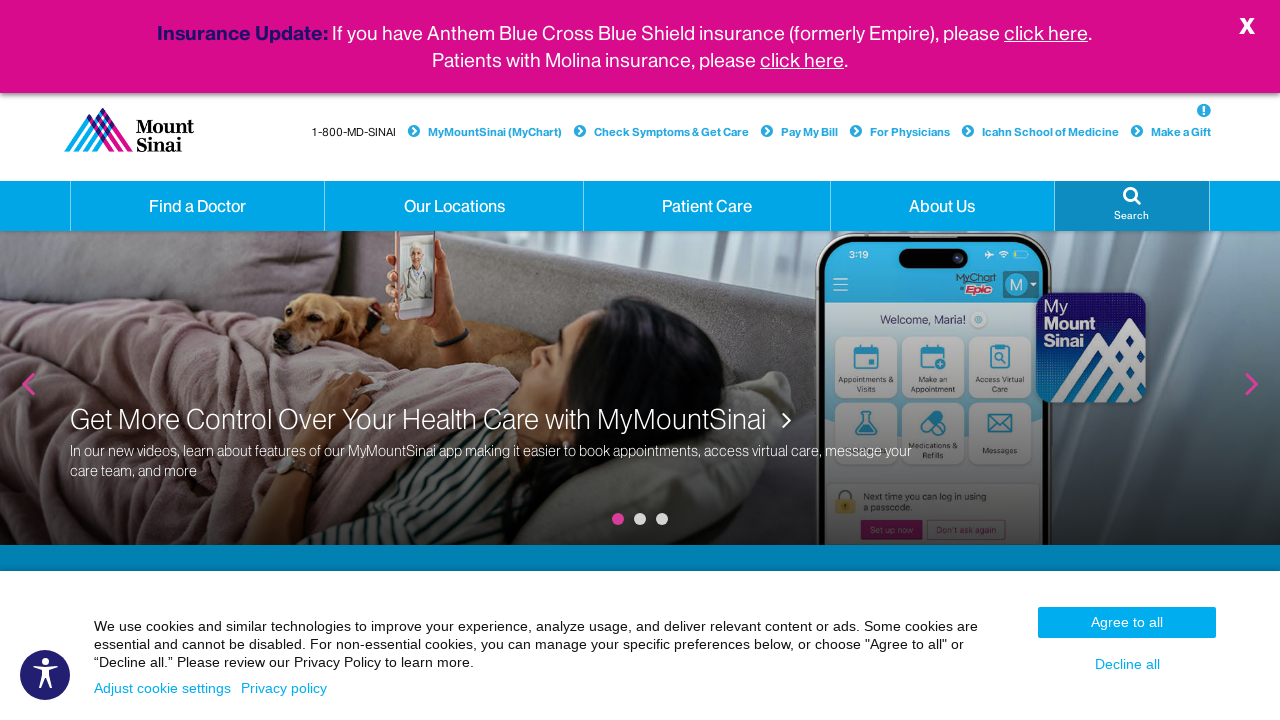

Navigated to Mount Sinai Health System website
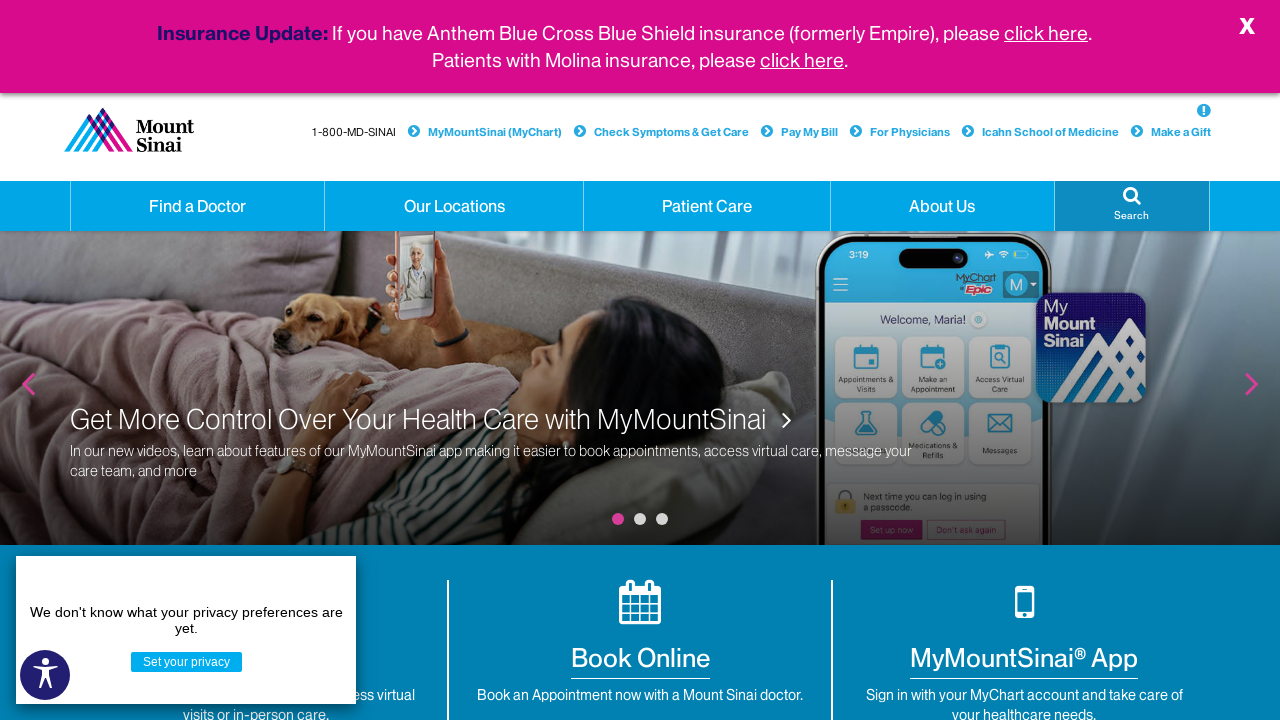

Retrieved page title
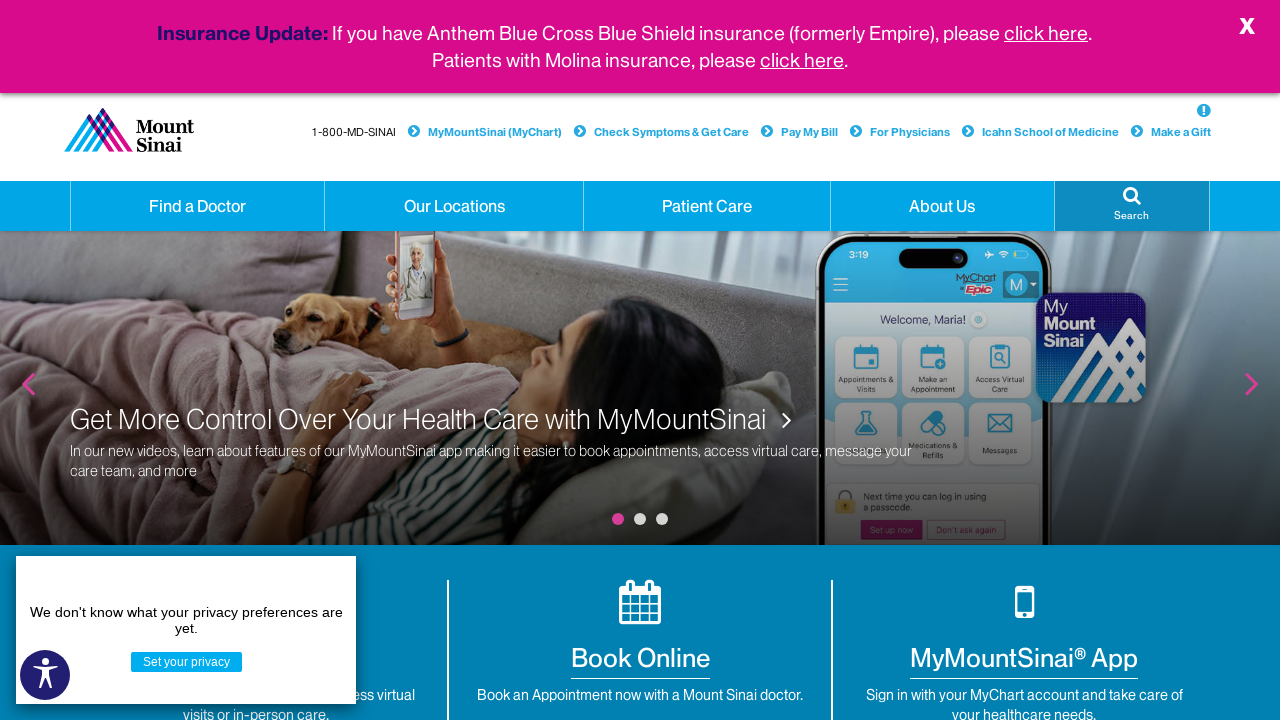

Verified page title matches expected value: 'Mount Sinai Health System - New York City | Mount Sinai - New York'
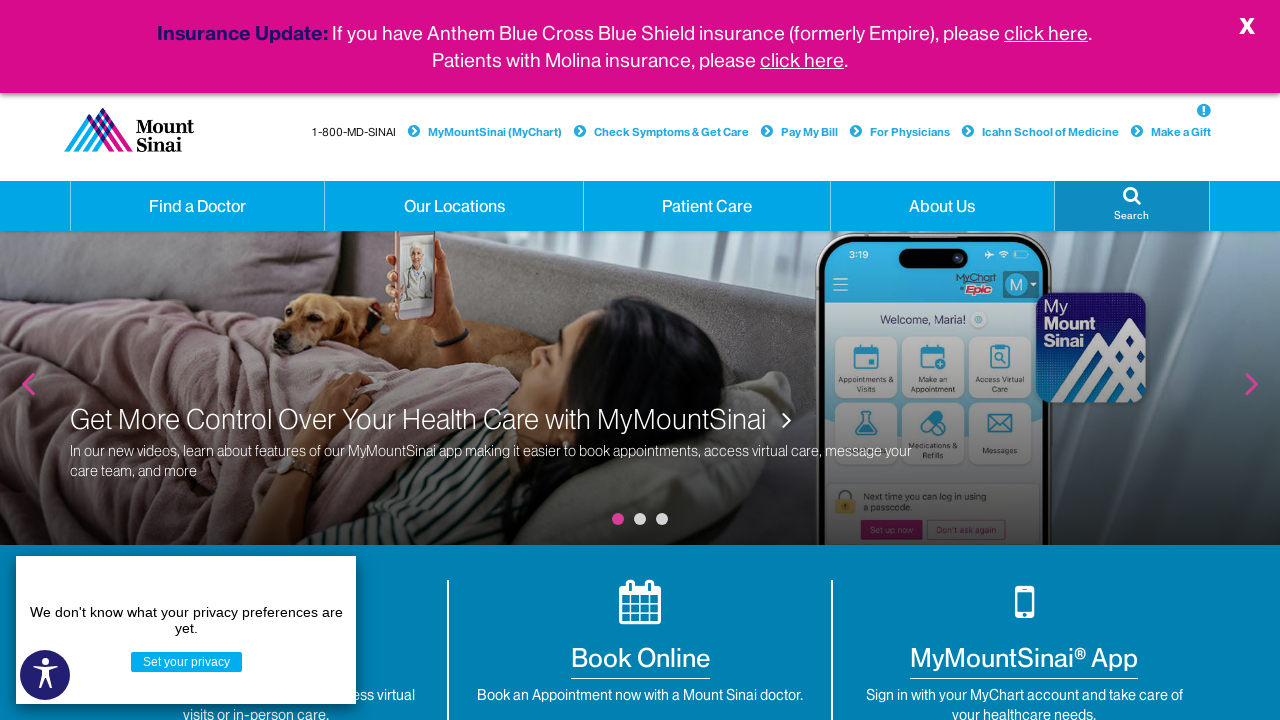

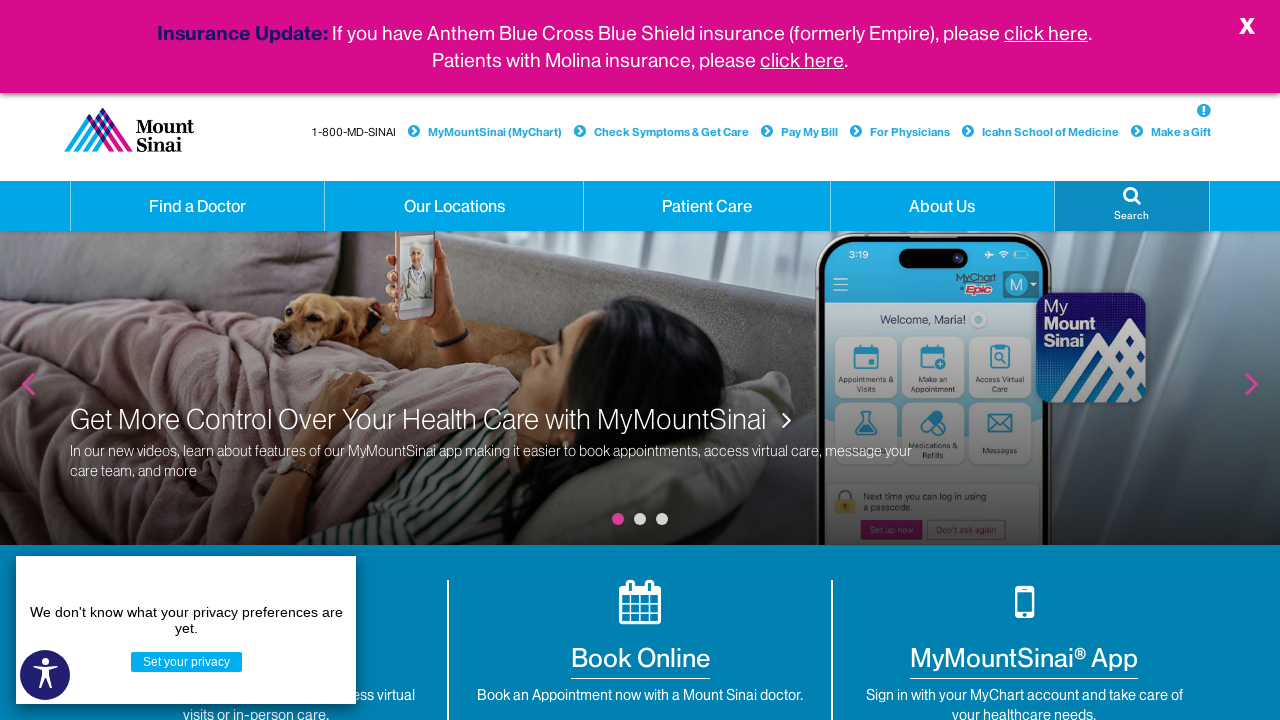